Tests that clicking the "Due" column header twice sorts the numeric values in descending order.

Starting URL: http://the-internet.herokuapp.com/tables

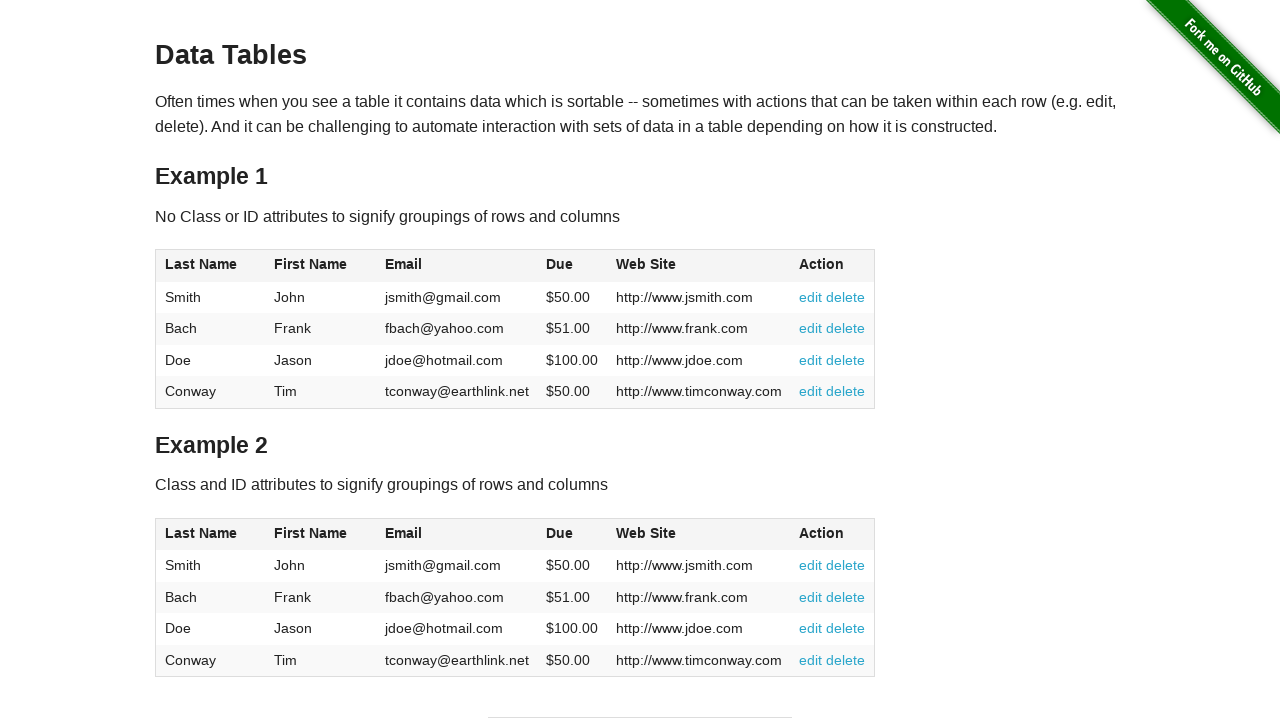

Clicked Due column header first time for ascending sort at (572, 266) on #table1 thead tr th:nth-of-type(4)
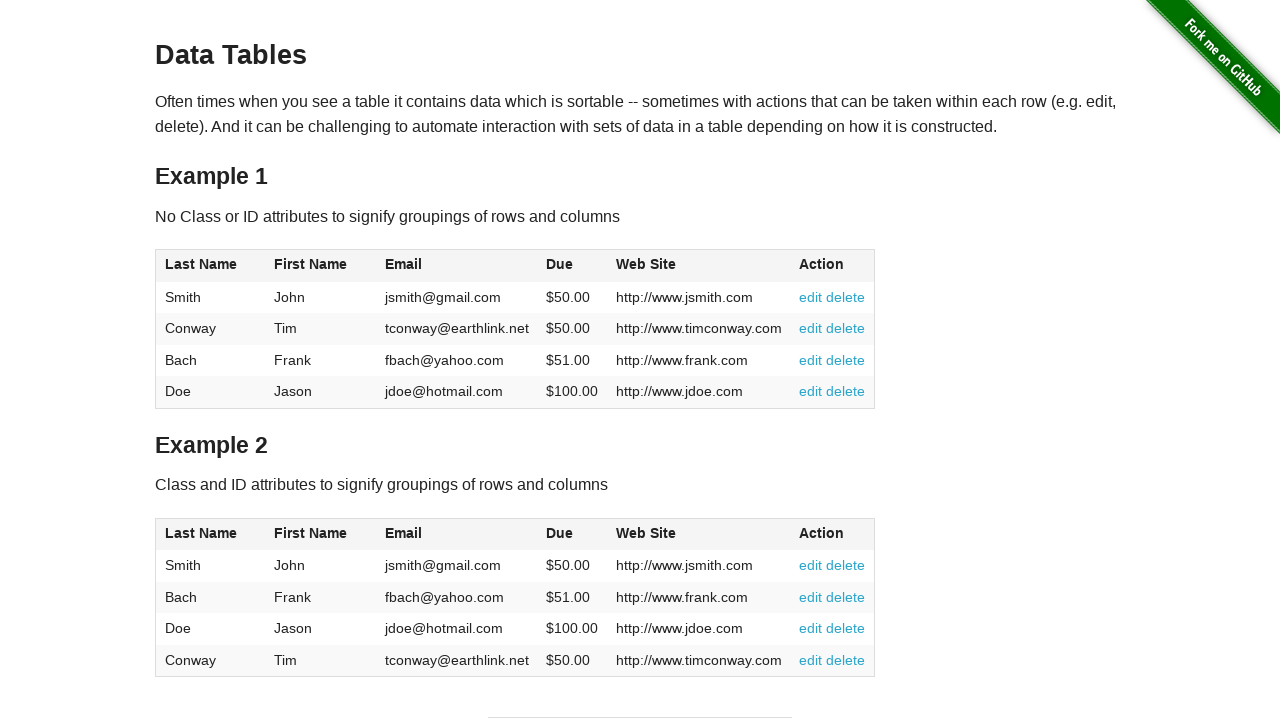

Clicked Due column header second time for descending sort at (572, 266) on #table1 thead tr th:nth-of-type(4)
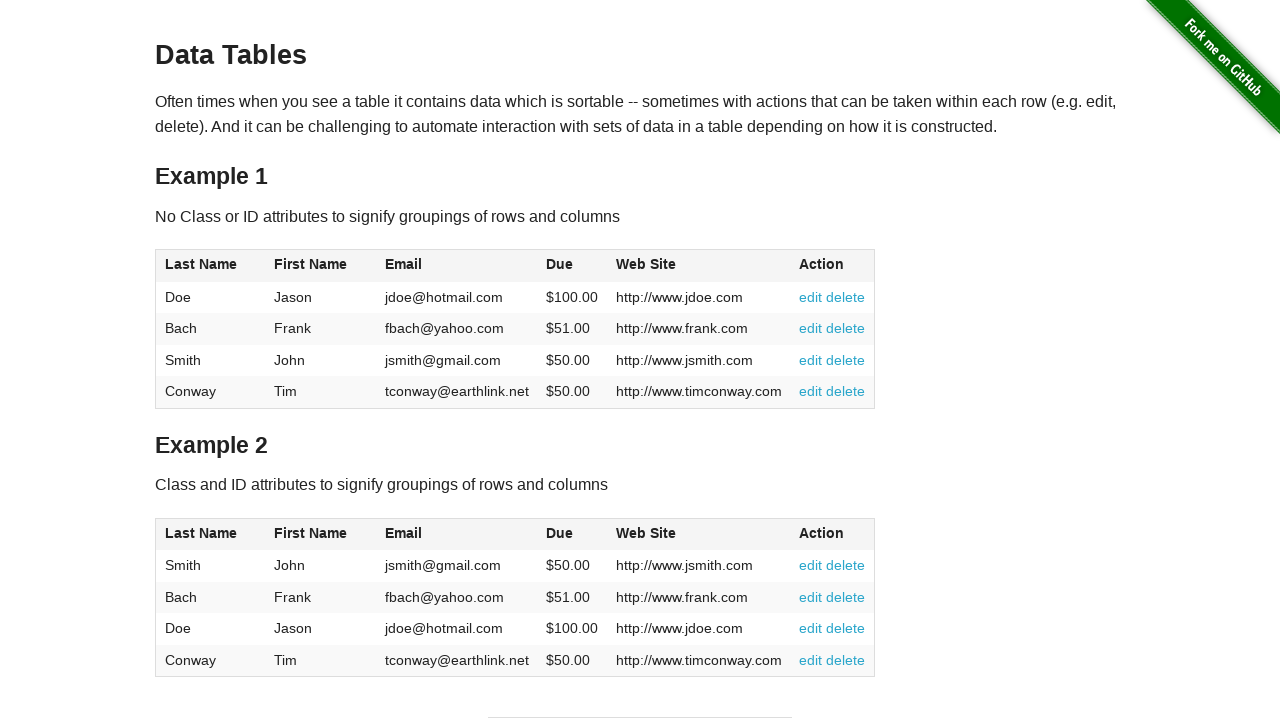

Table data loaded and numeric values are now sorted in descending order
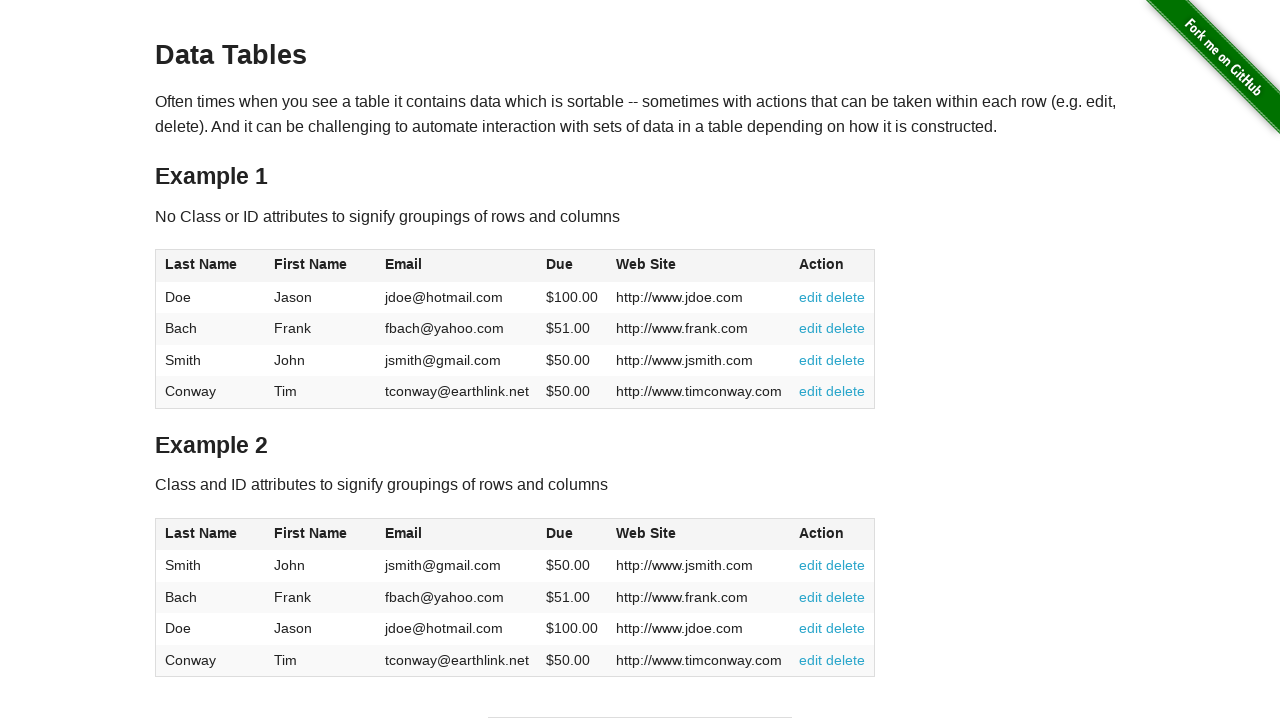

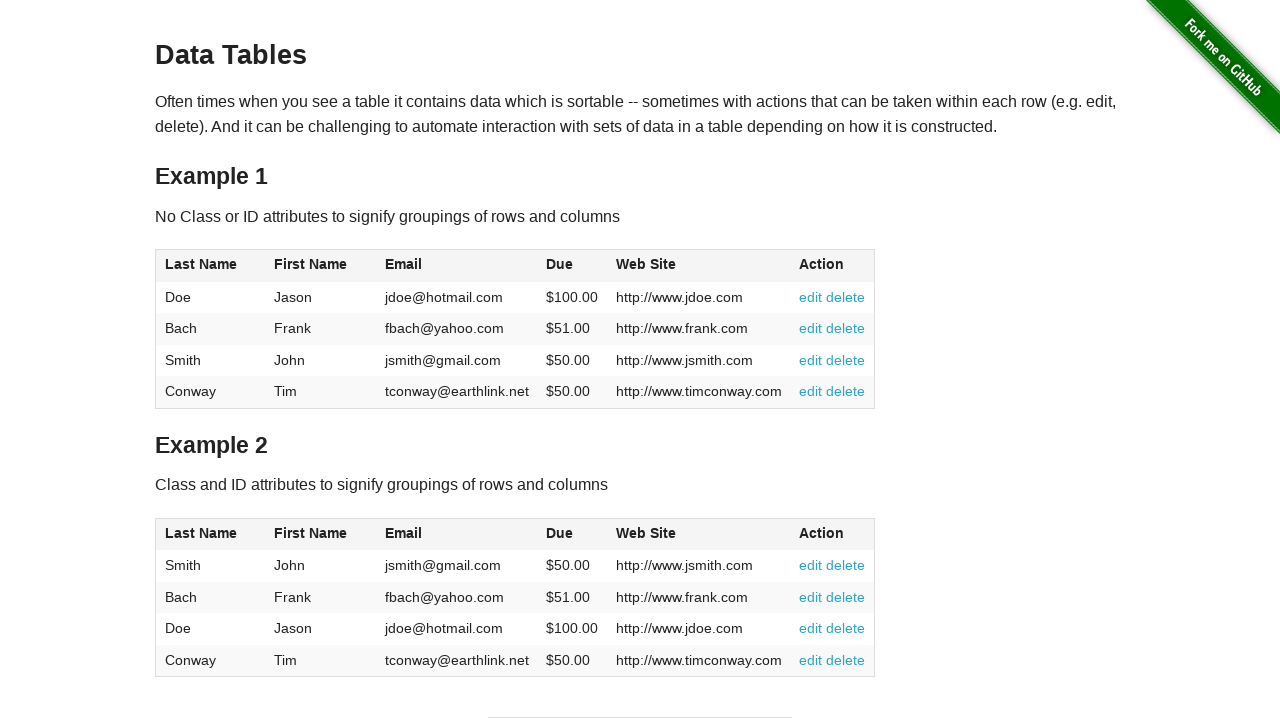